Tests a horizontal slider by pressing arrow keys to move the slider right and left, verifying the value updates correctly at each step.

Starting URL: https://the-internet.herokuapp.com/horizontal_slider

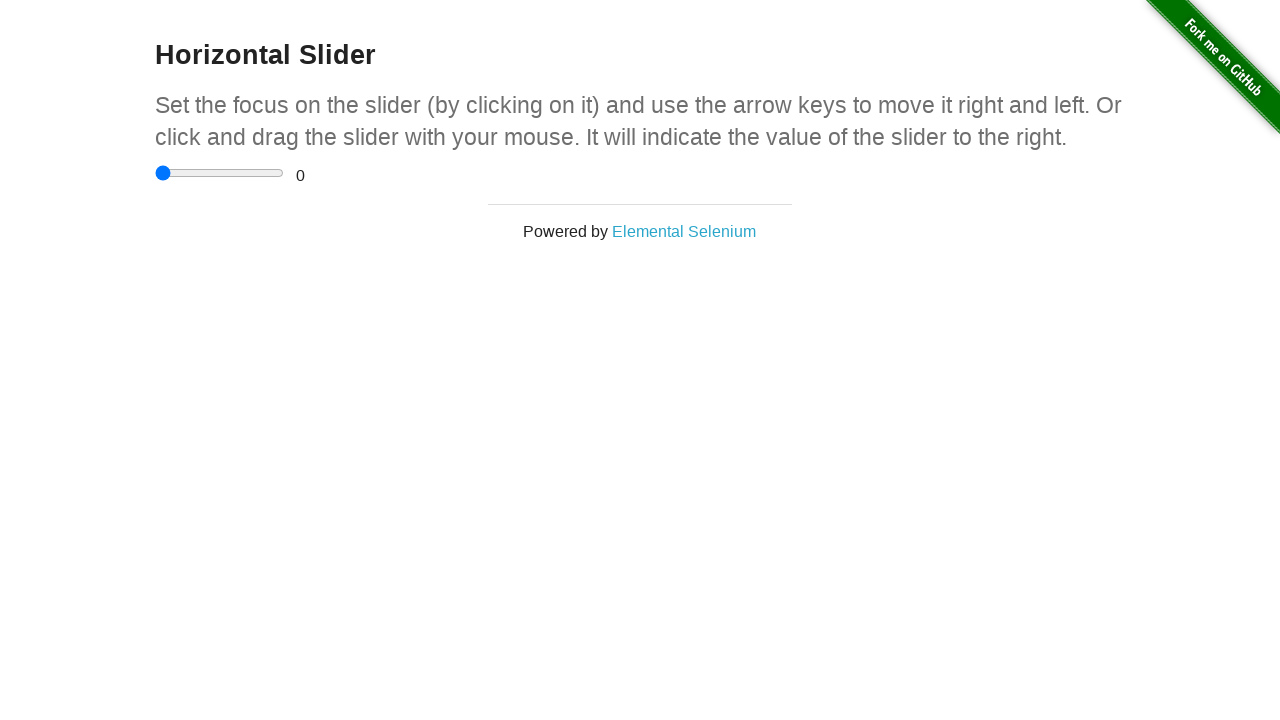

Located the range slider element
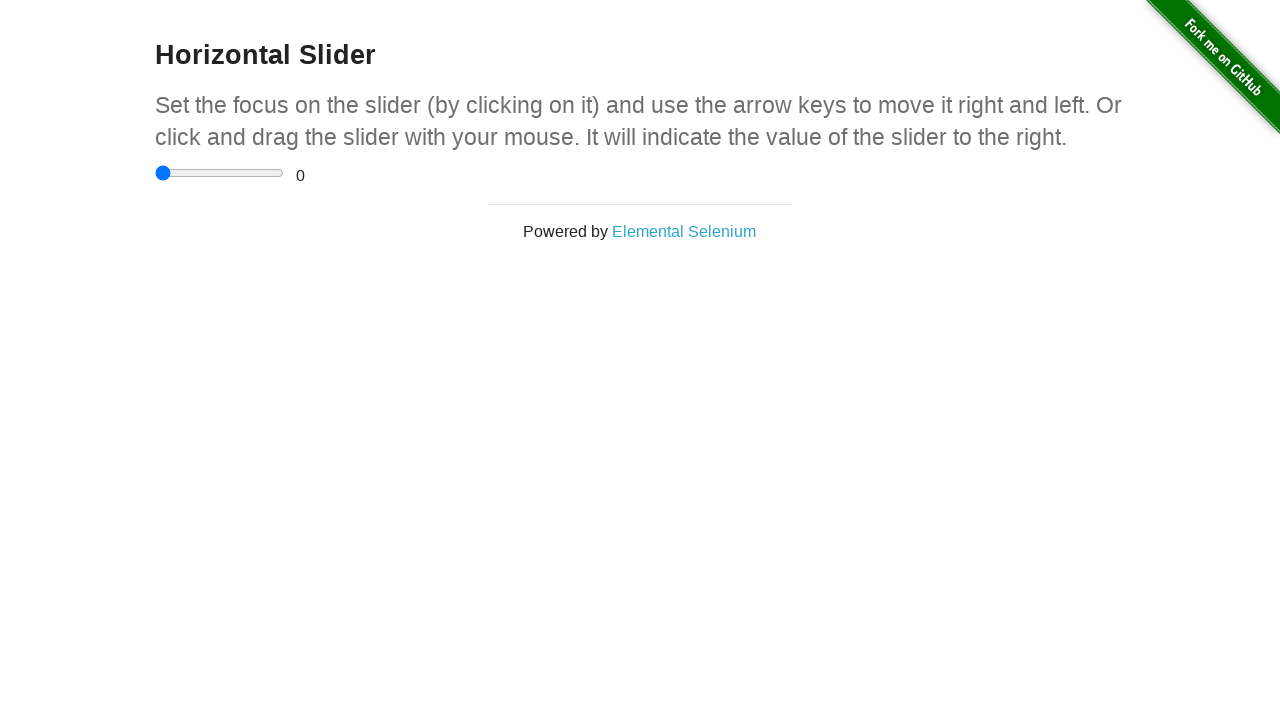

Located the range value display element
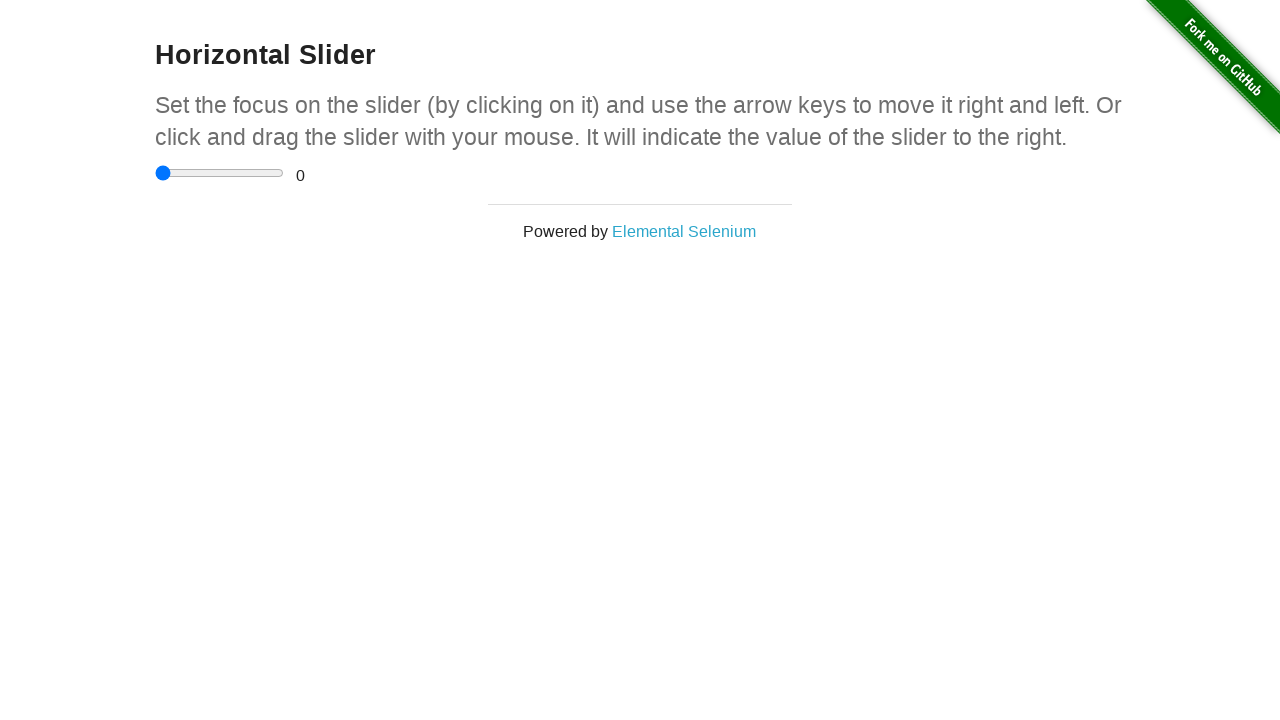

Verified initial slider value is 0
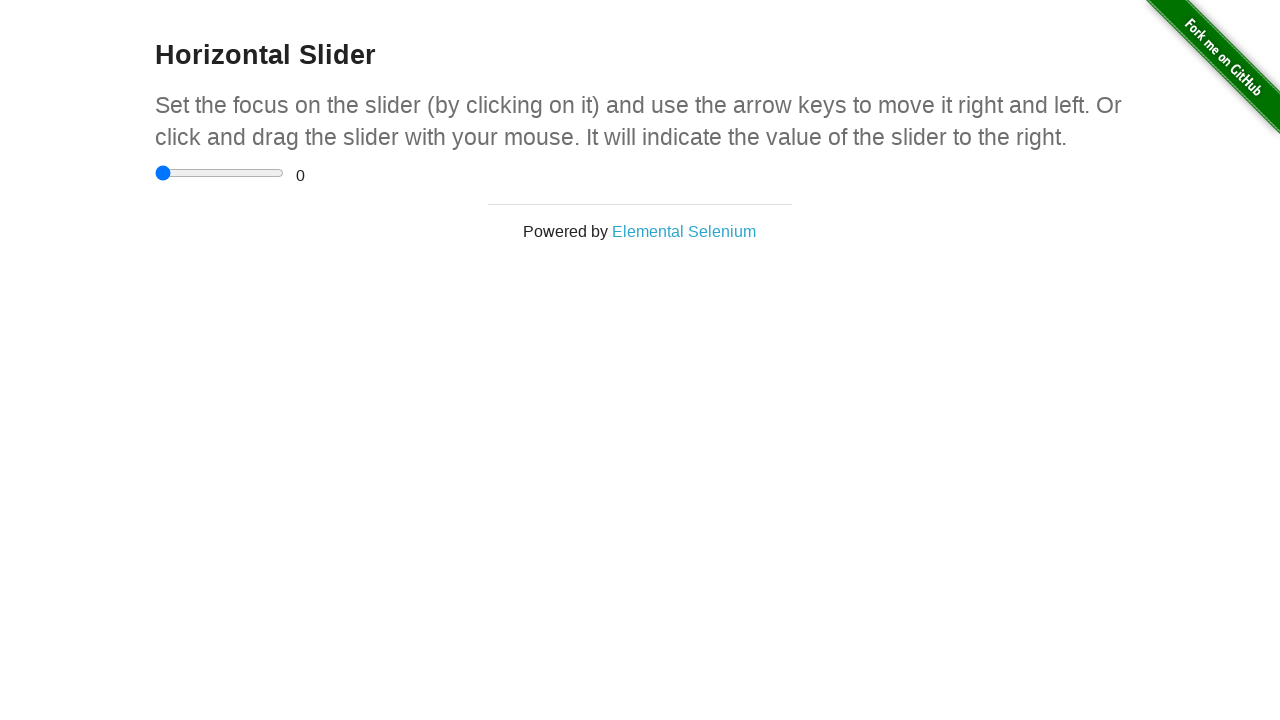

Pressed ArrowRight to move slider right (iteration 1/10) on input[type='range']
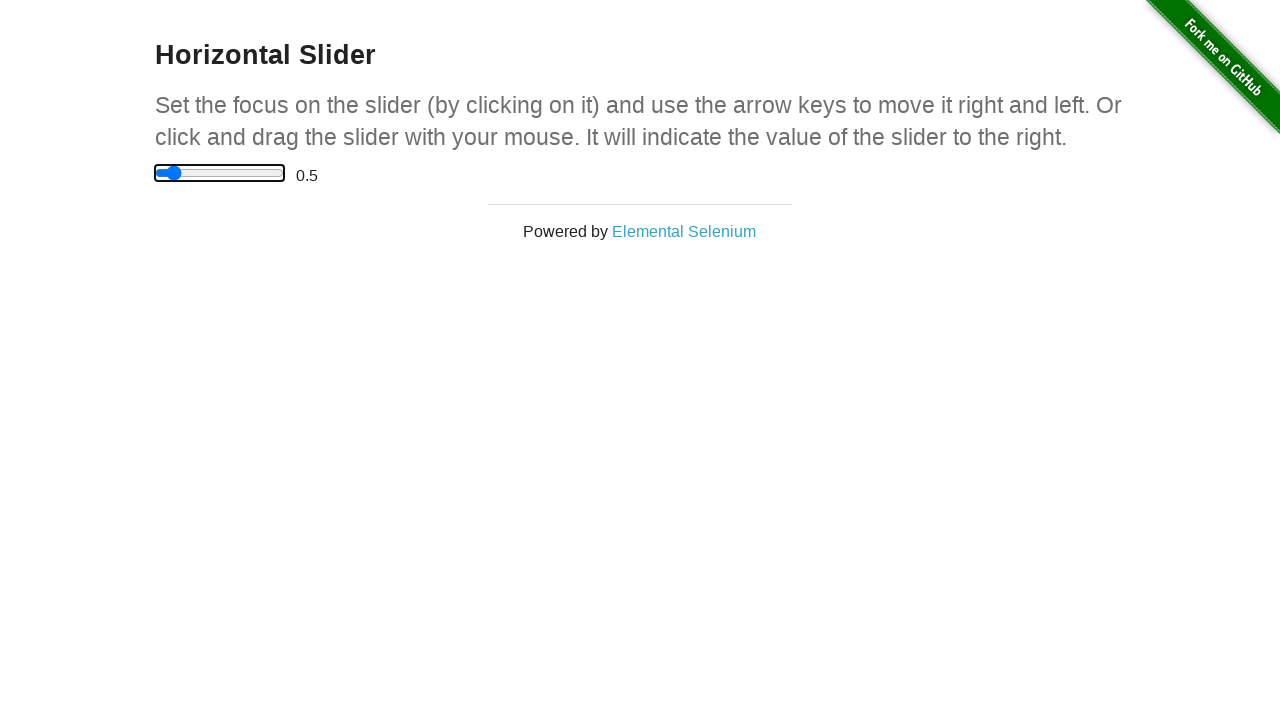

Pressed ArrowRight to move slider right (iteration 2/10) on input[type='range']
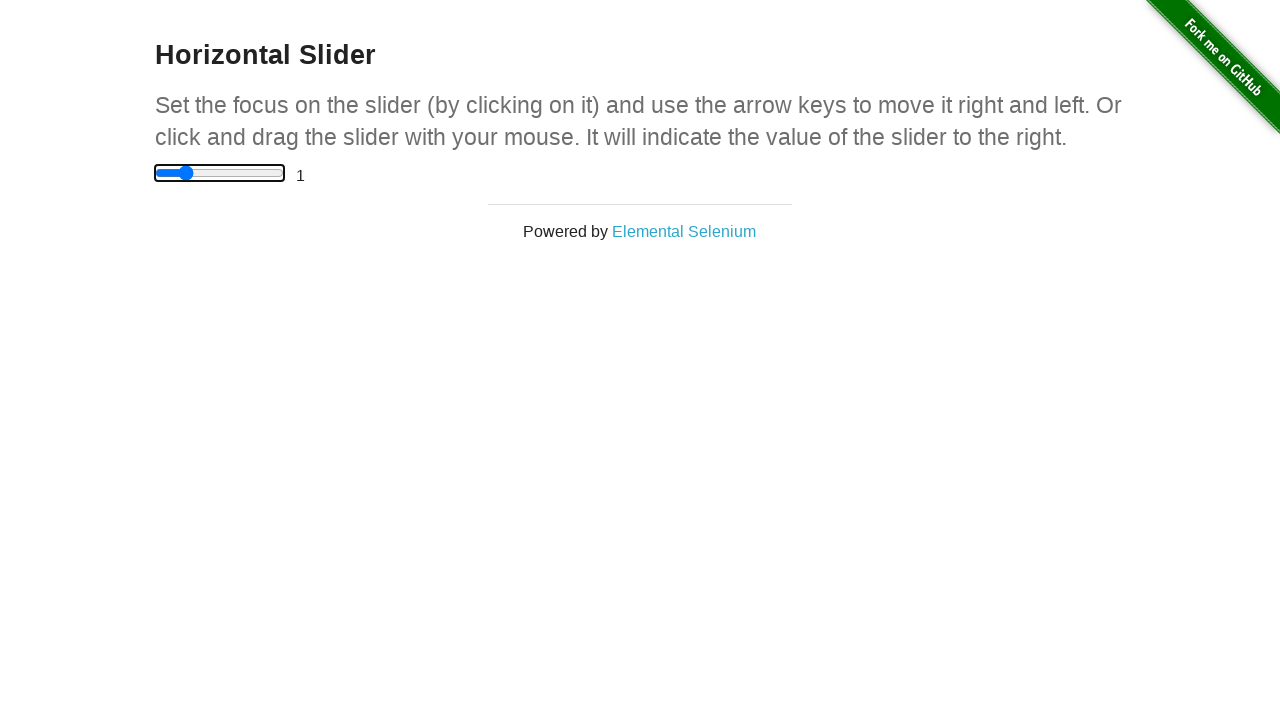

Pressed ArrowRight to move slider right (iteration 3/10) on input[type='range']
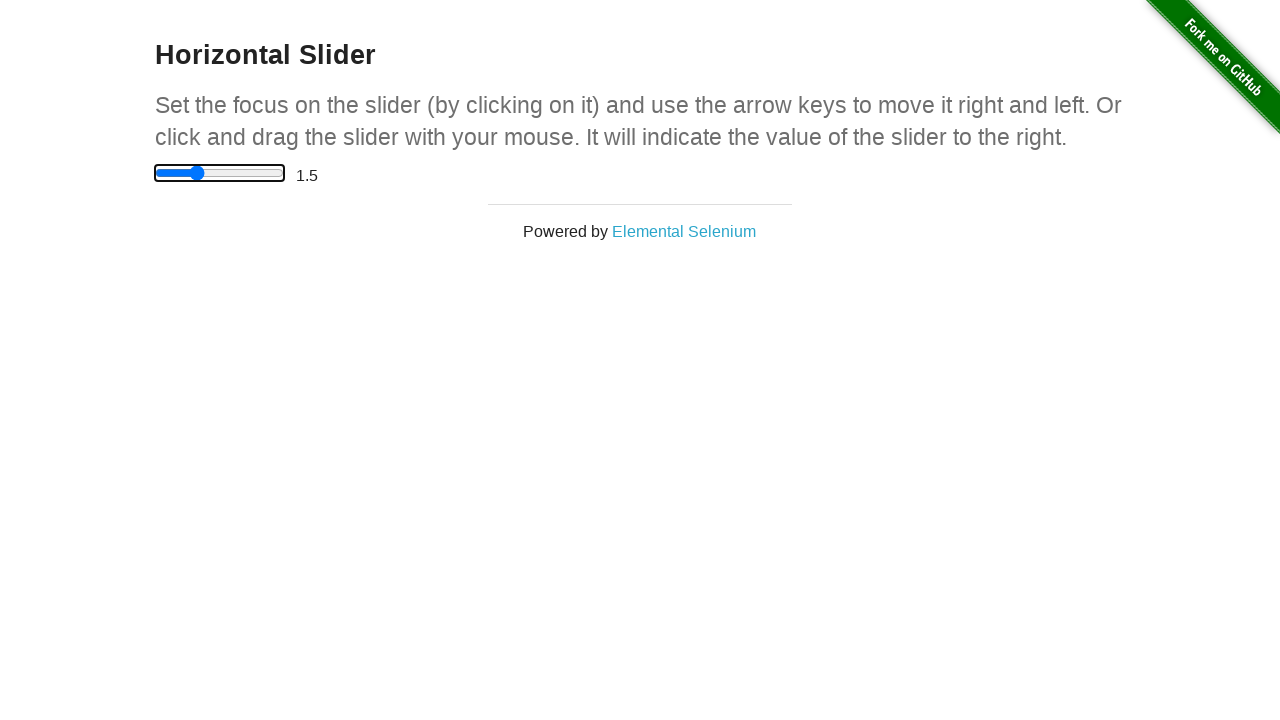

Pressed ArrowRight to move slider right (iteration 4/10) on input[type='range']
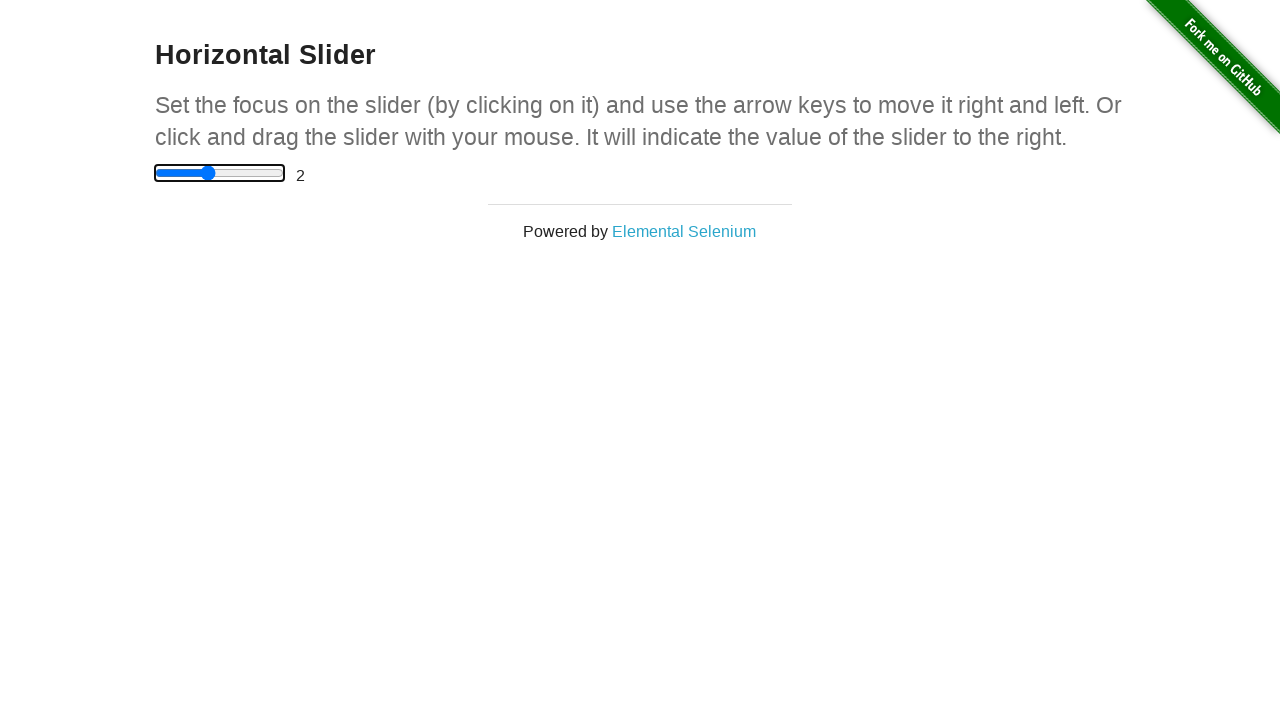

Pressed ArrowRight to move slider right (iteration 5/10) on input[type='range']
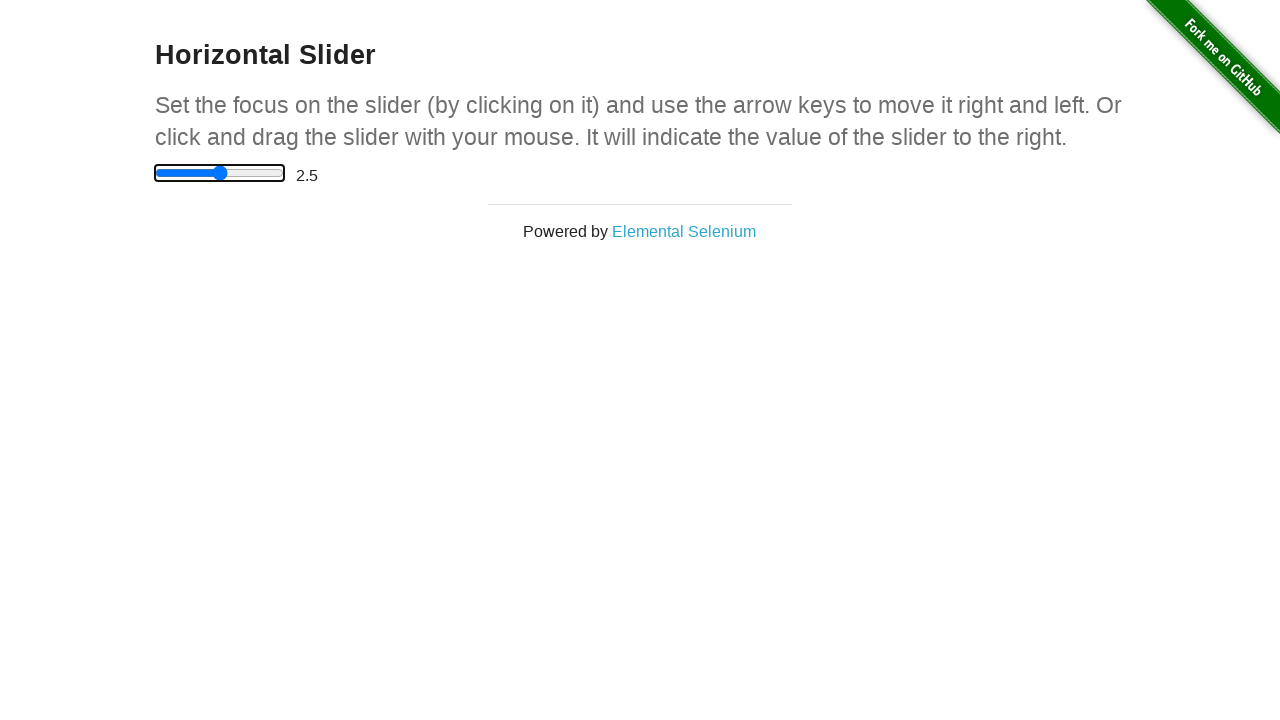

Pressed ArrowRight to move slider right (iteration 6/10) on input[type='range']
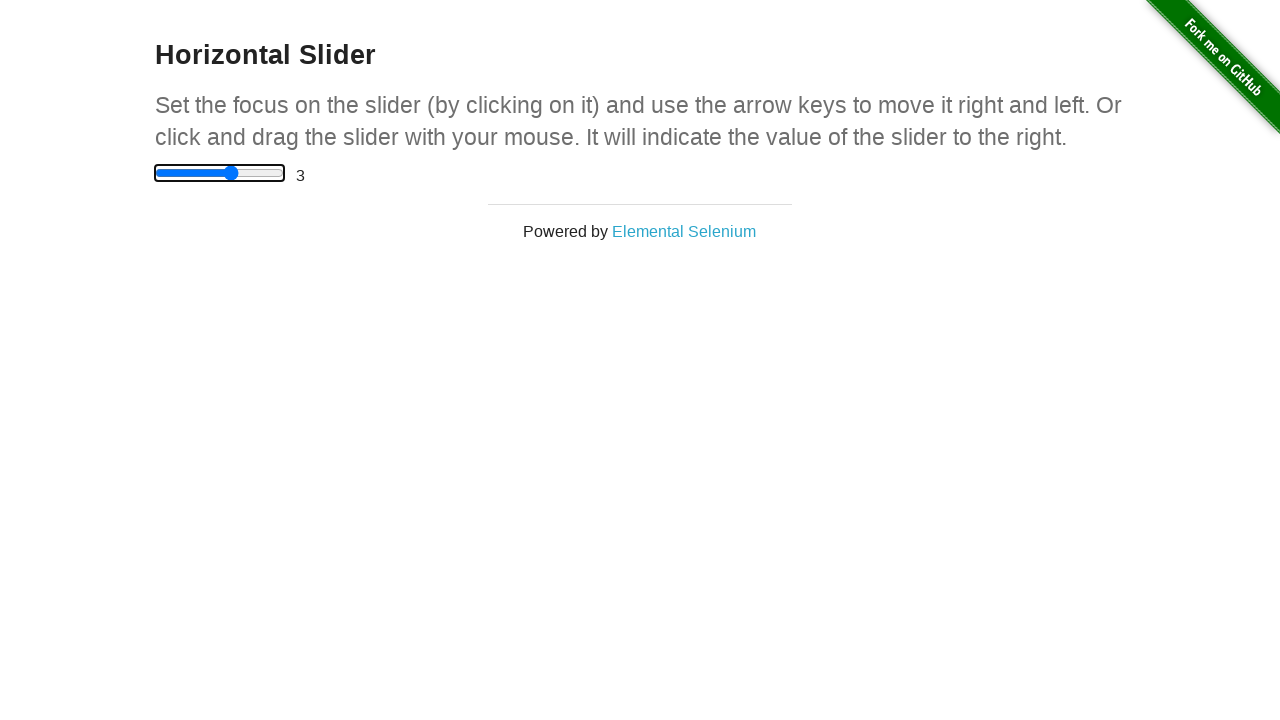

Pressed ArrowRight to move slider right (iteration 7/10) on input[type='range']
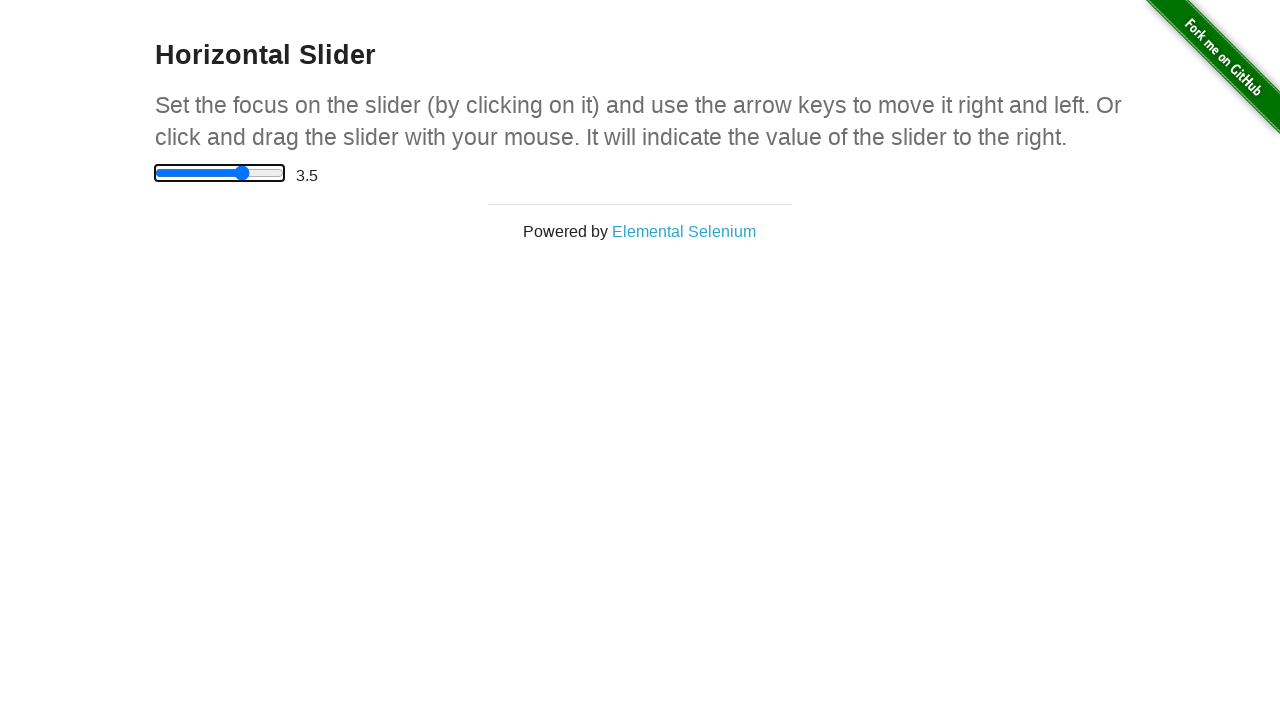

Pressed ArrowRight to move slider right (iteration 8/10) on input[type='range']
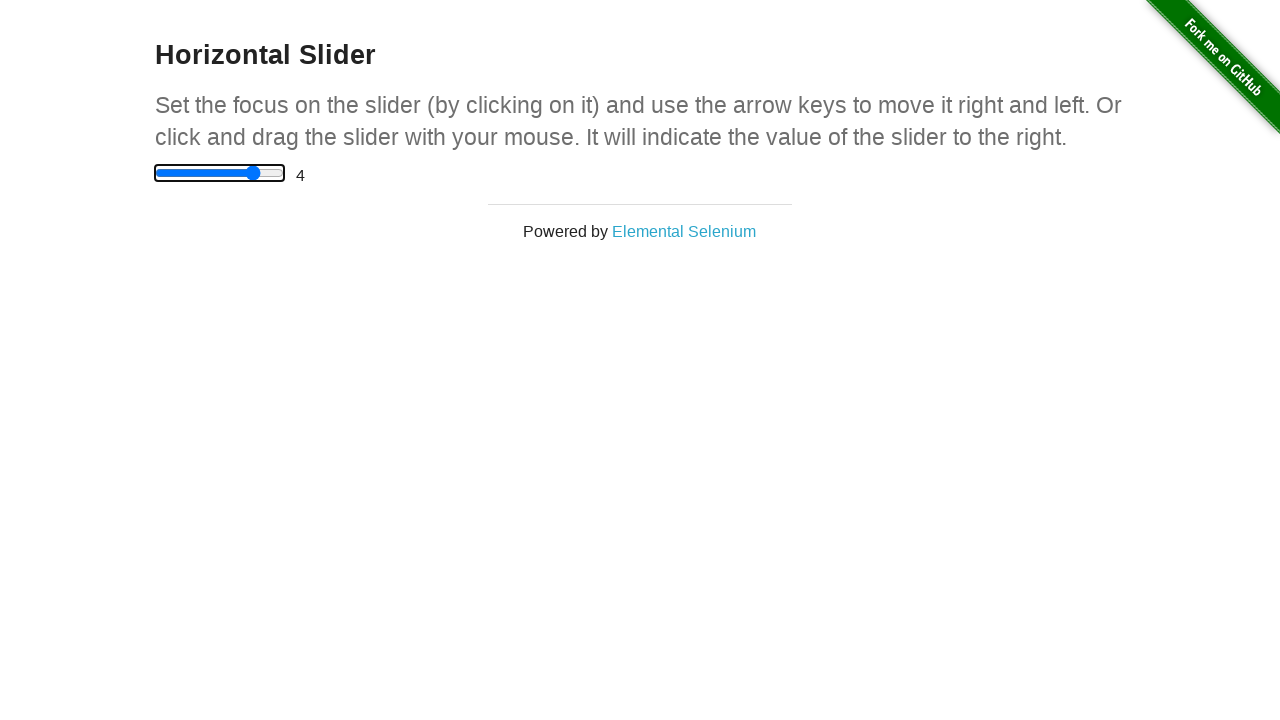

Pressed ArrowRight to move slider right (iteration 9/10) on input[type='range']
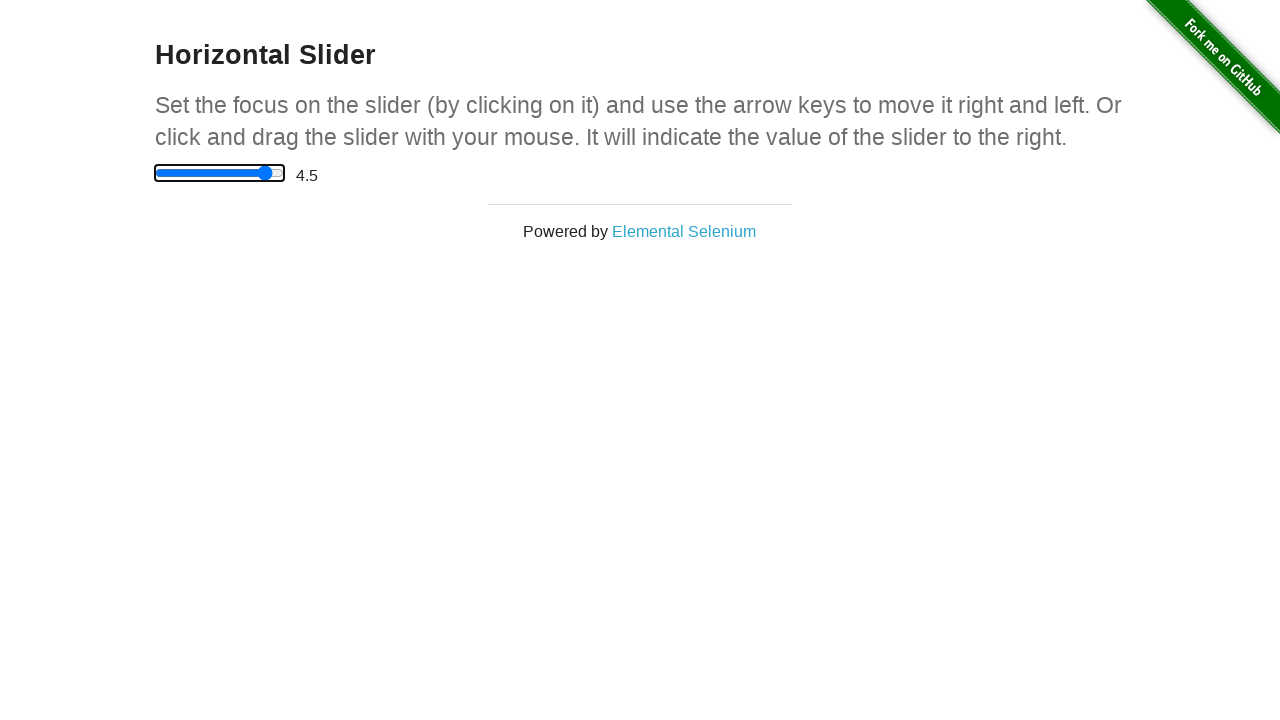

Pressed ArrowRight to move slider right (iteration 10/10) on input[type='range']
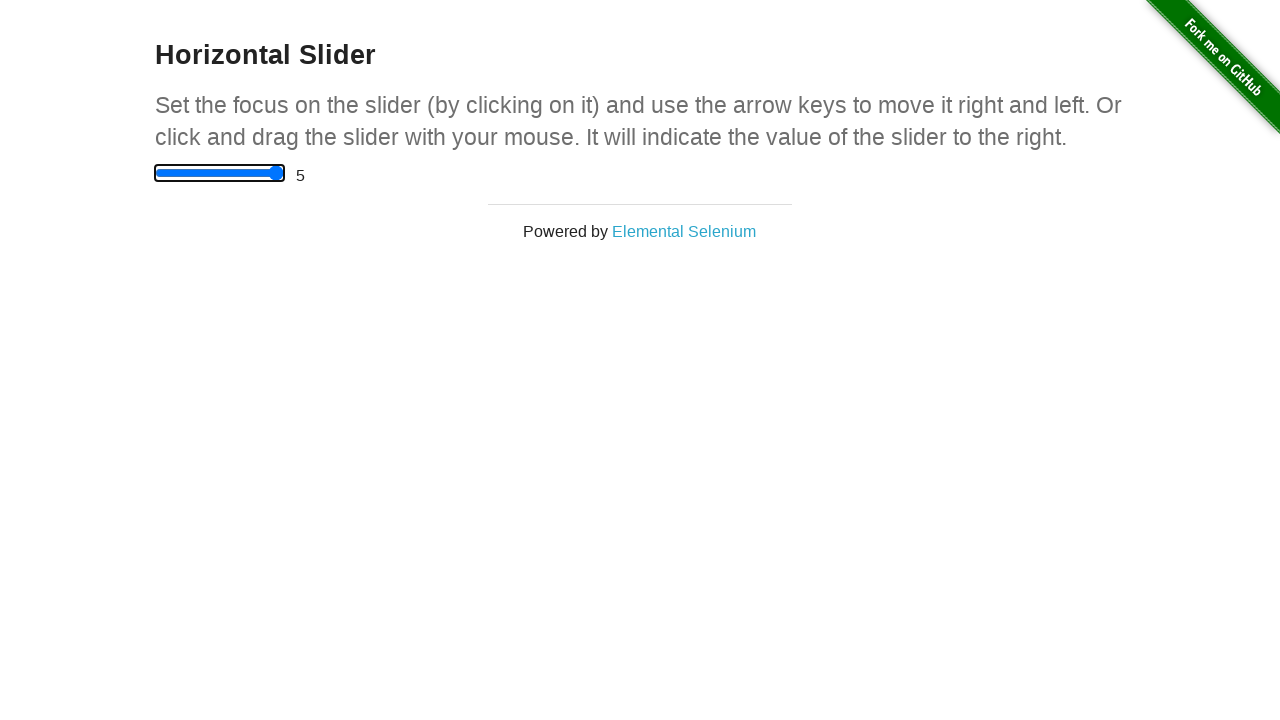

Waited 100ms for slider to stabilize after moving right
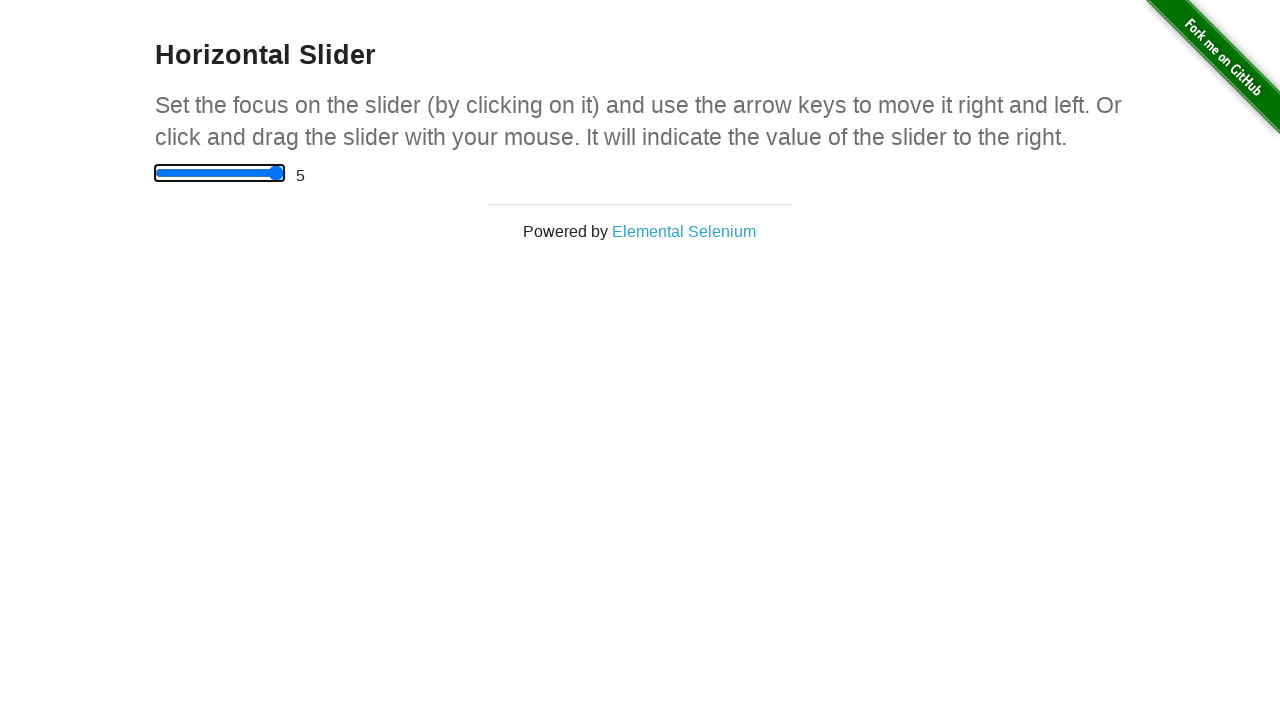

Pressed ArrowLeft to move slider left (iteration 1/11) on input[type='range']
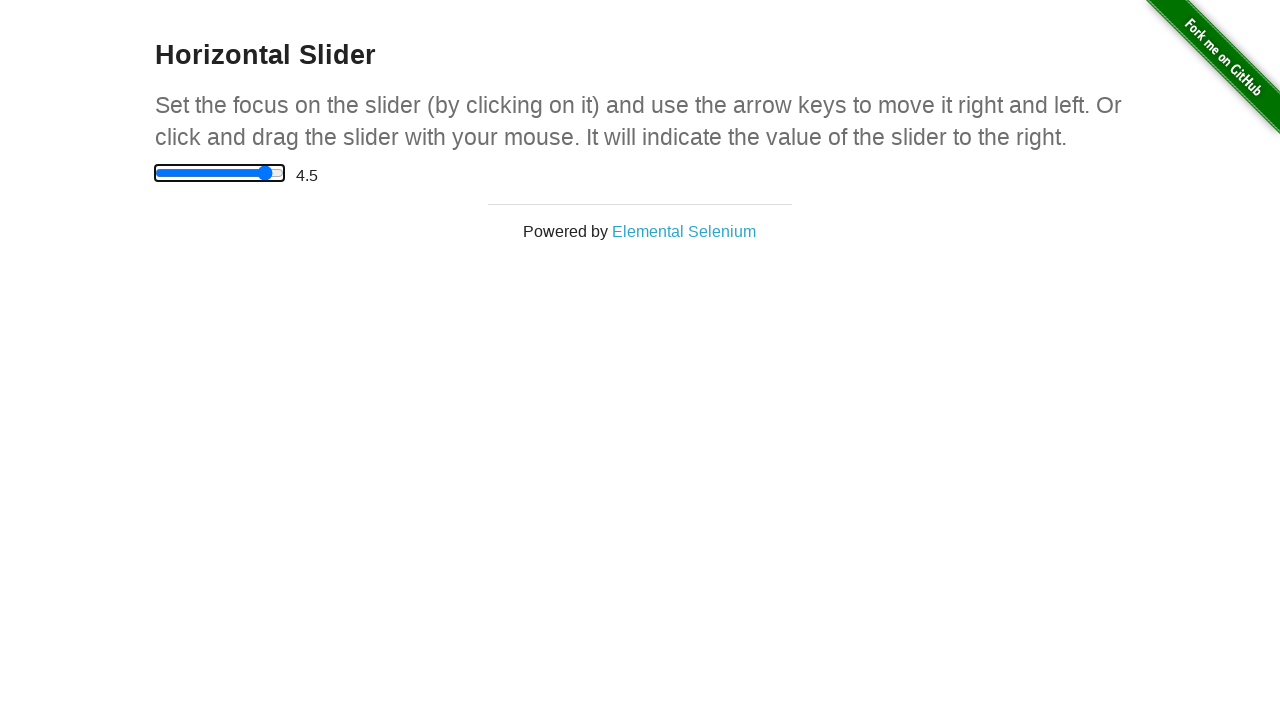

Pressed ArrowLeft to move slider left (iteration 2/11) on input[type='range']
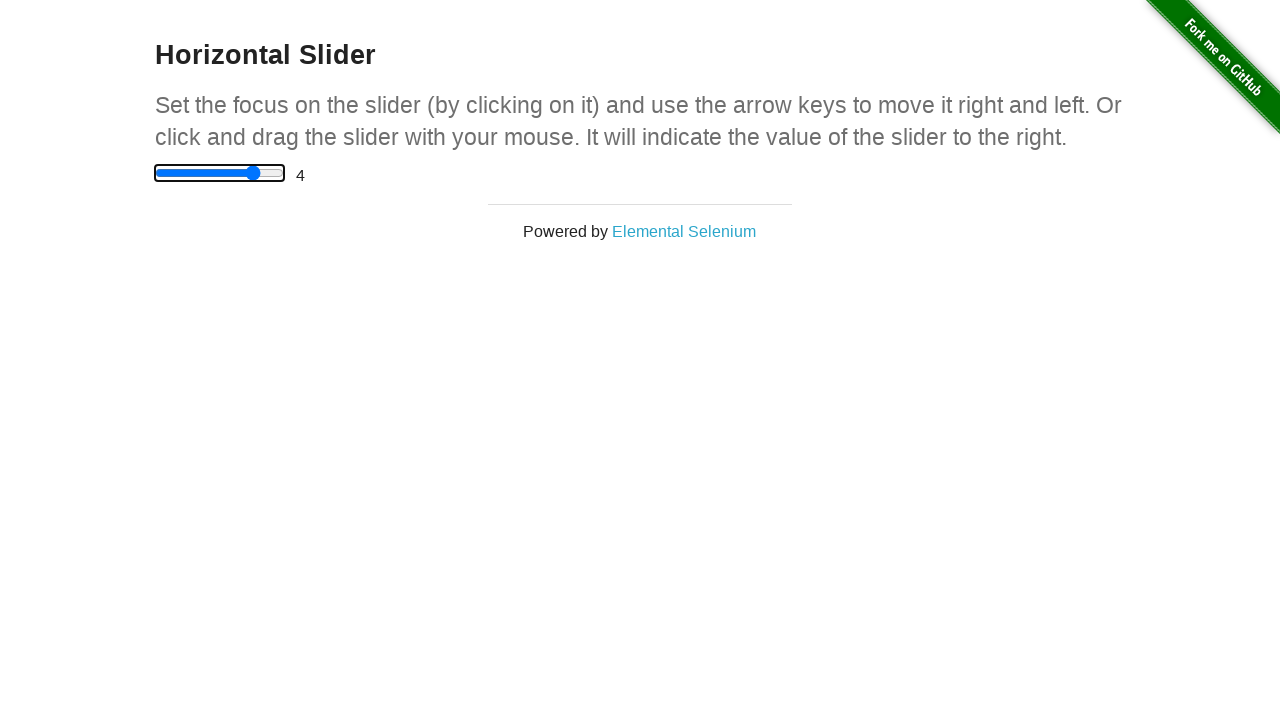

Pressed ArrowLeft to move slider left (iteration 3/11) on input[type='range']
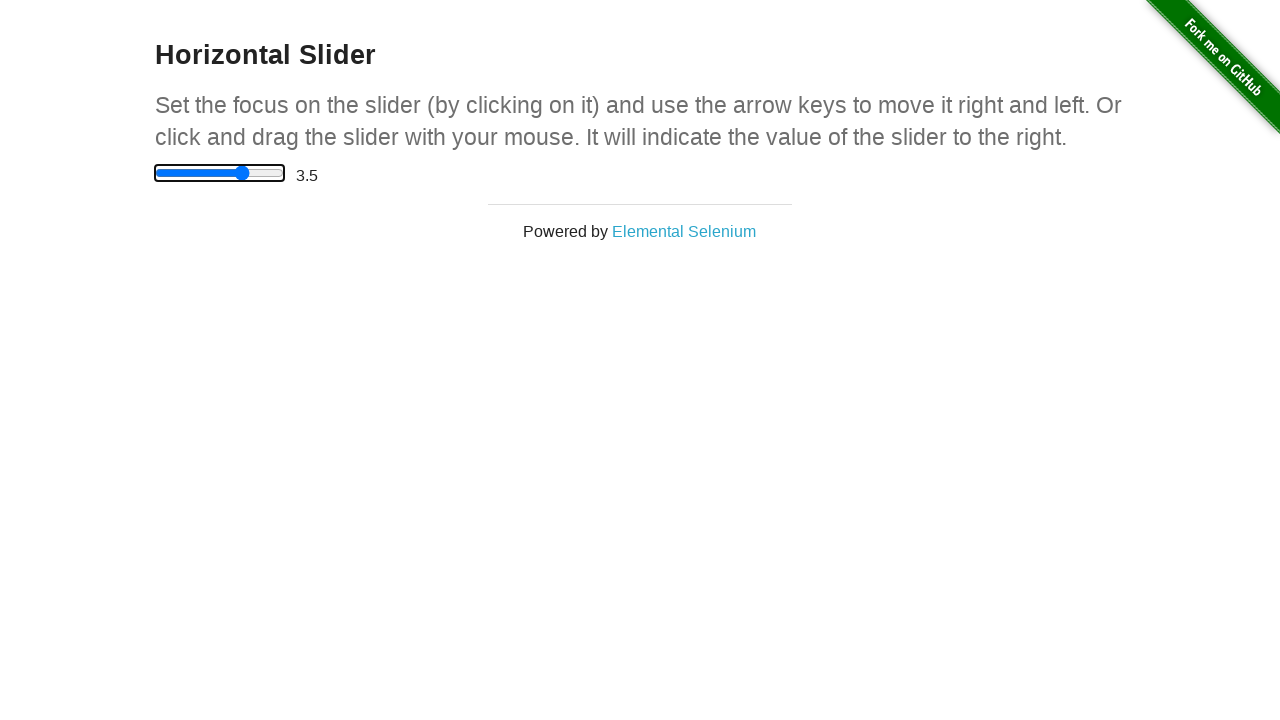

Pressed ArrowLeft to move slider left (iteration 4/11) on input[type='range']
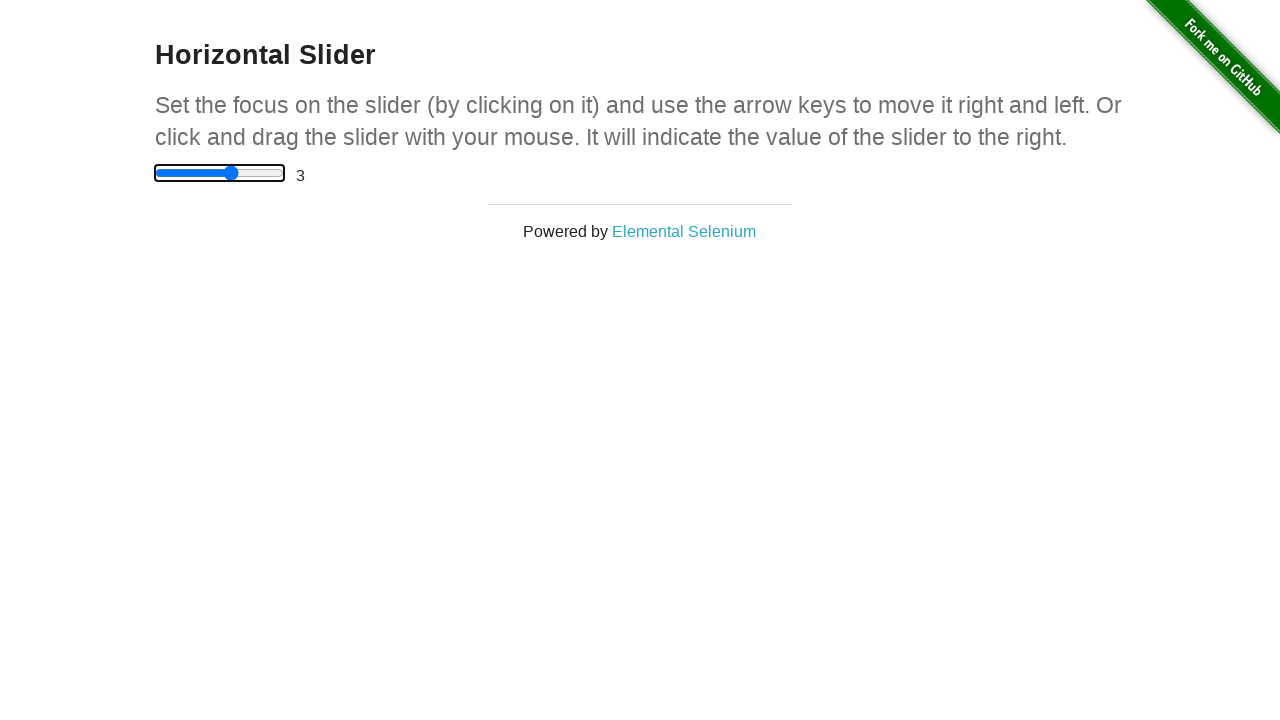

Pressed ArrowLeft to move slider left (iteration 5/11) on input[type='range']
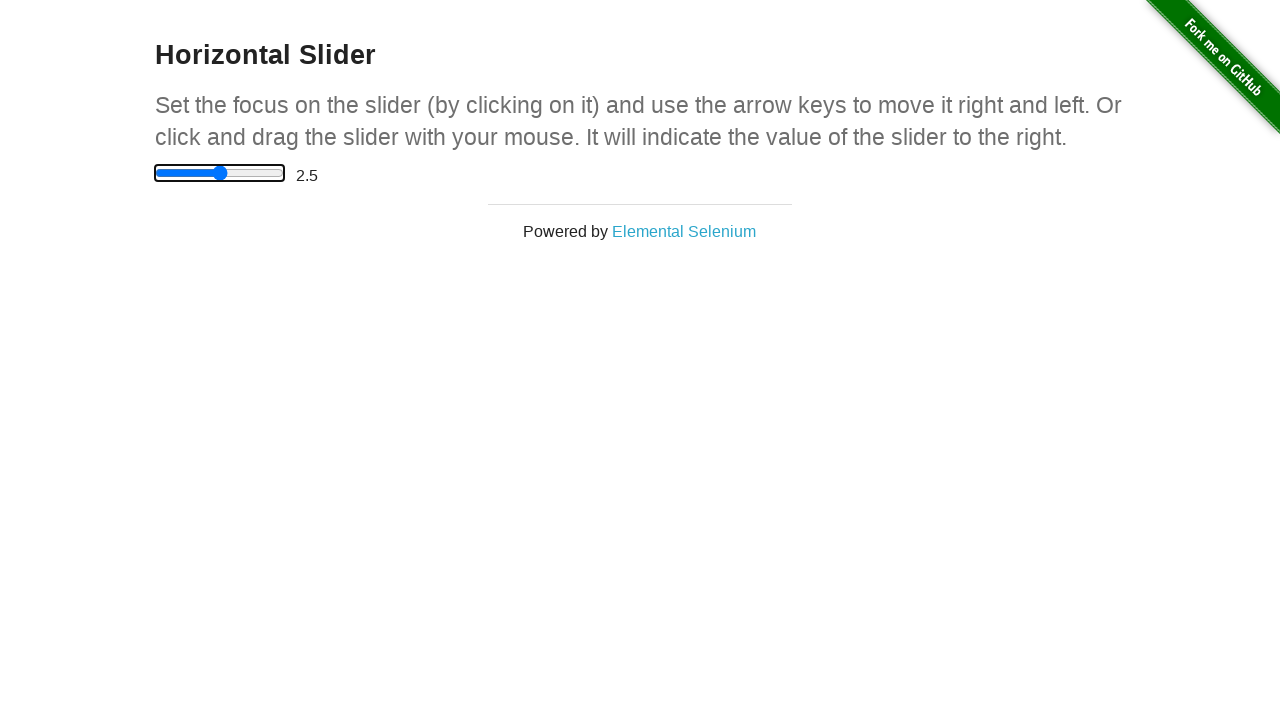

Pressed ArrowLeft to move slider left (iteration 6/11) on input[type='range']
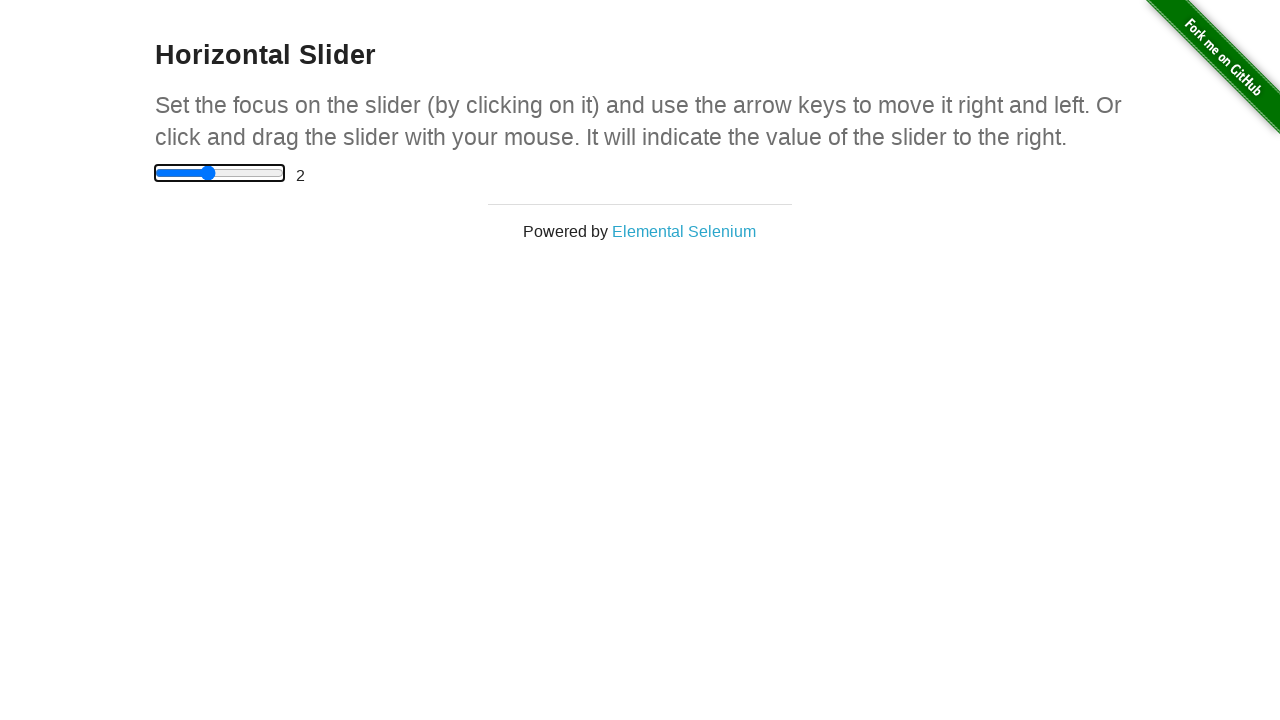

Pressed ArrowLeft to move slider left (iteration 7/11) on input[type='range']
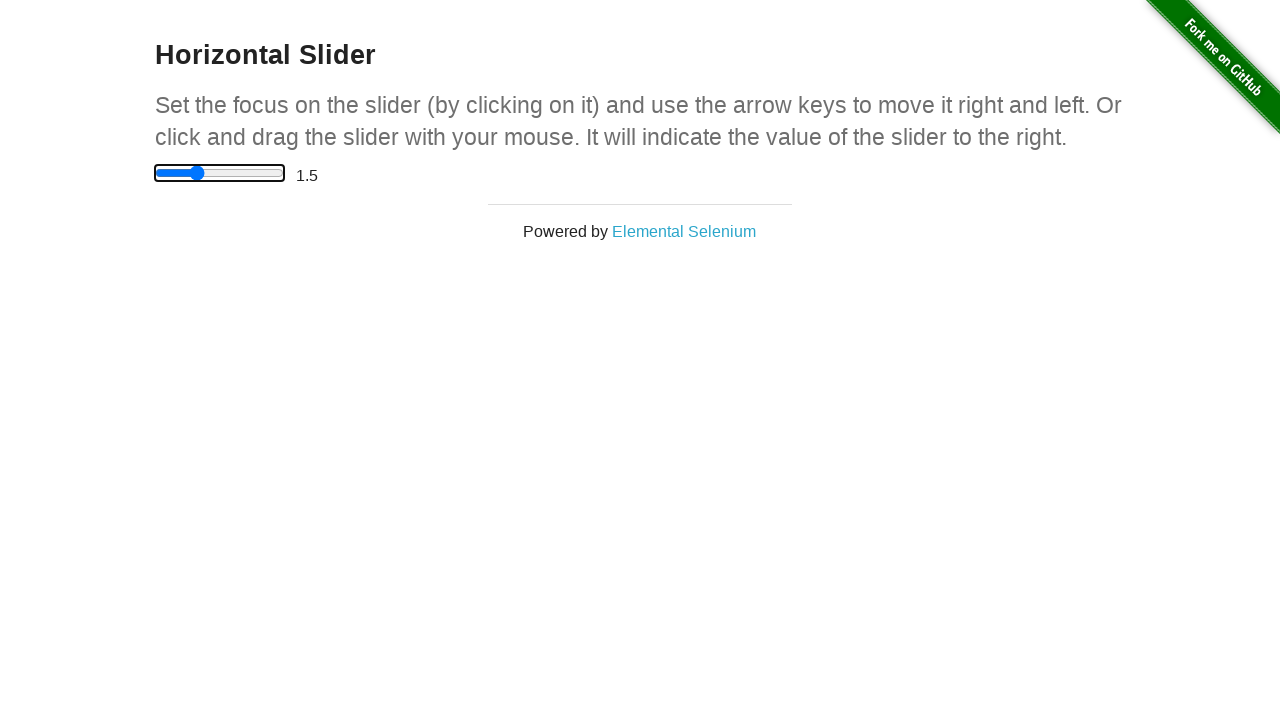

Pressed ArrowLeft to move slider left (iteration 8/11) on input[type='range']
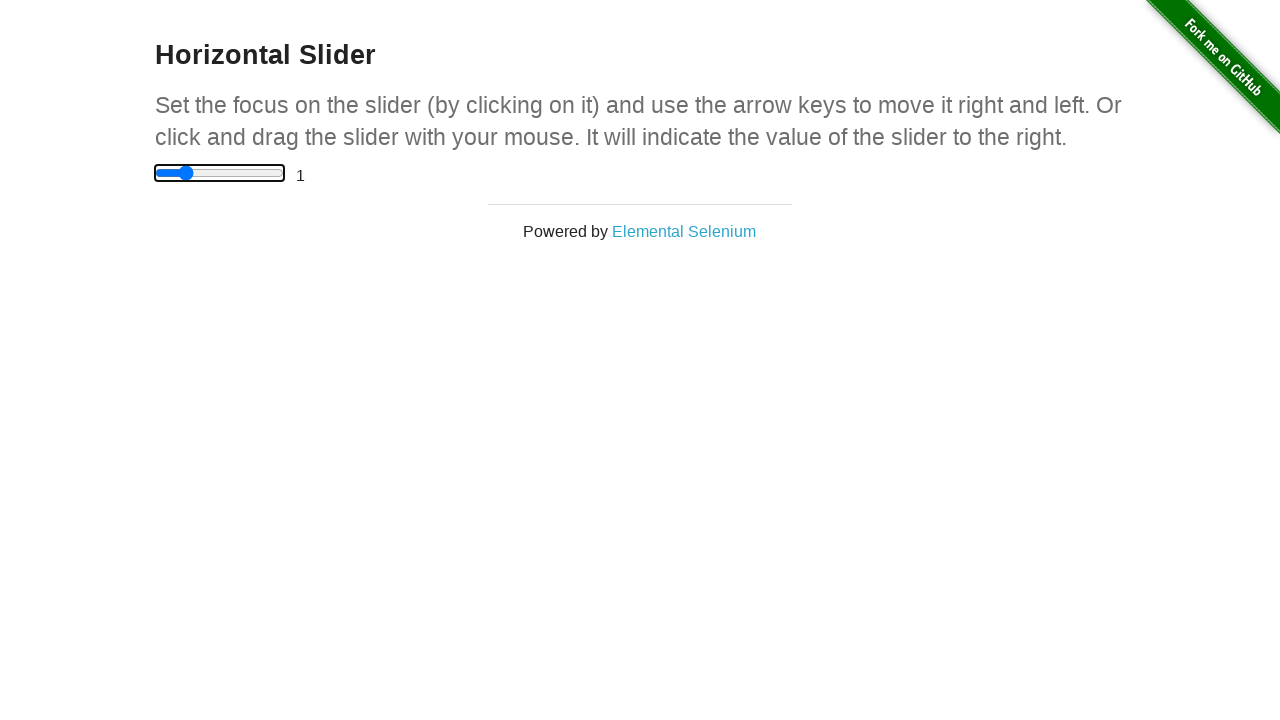

Pressed ArrowLeft to move slider left (iteration 9/11) on input[type='range']
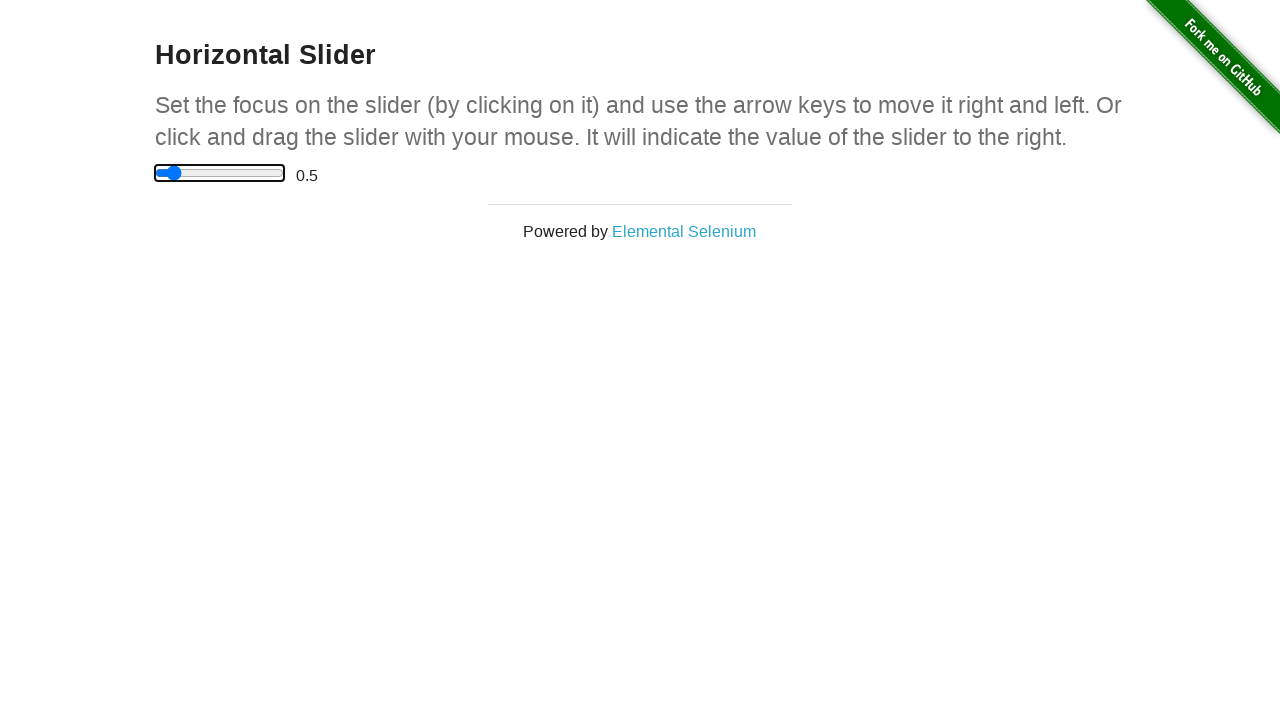

Pressed ArrowLeft to move slider left (iteration 10/11) on input[type='range']
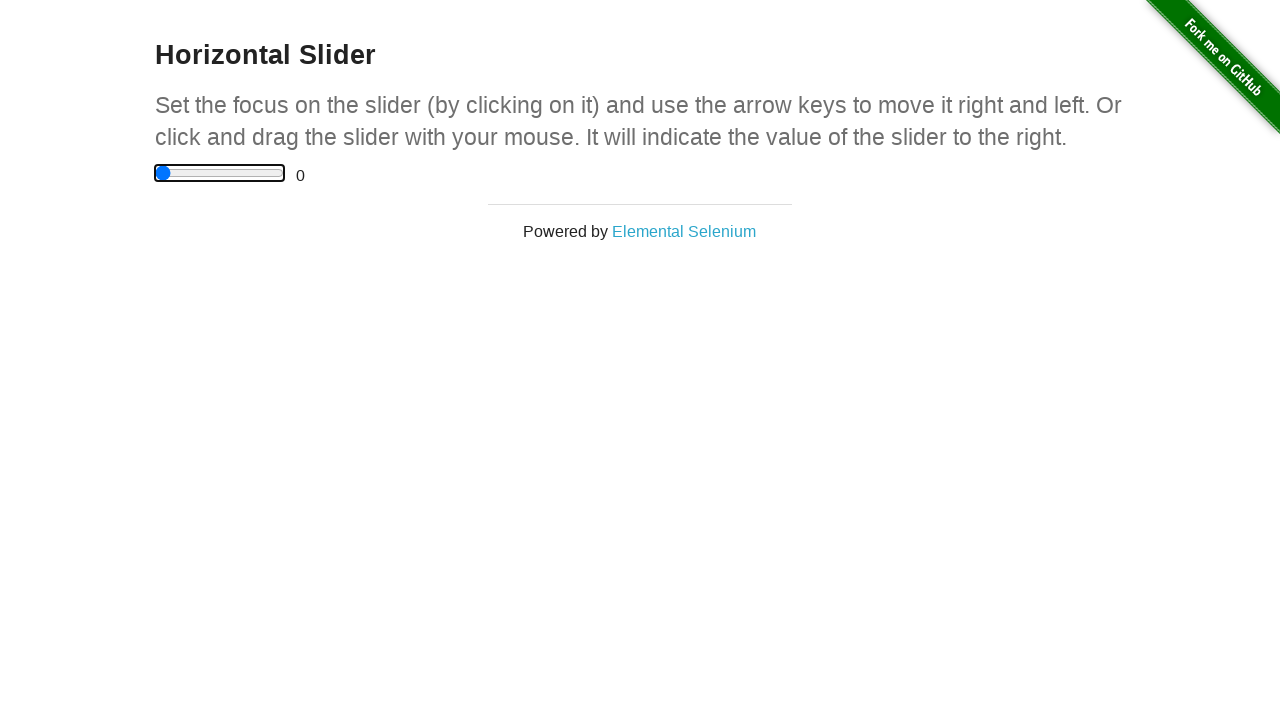

Pressed ArrowLeft to move slider left (iteration 11/11) on input[type='range']
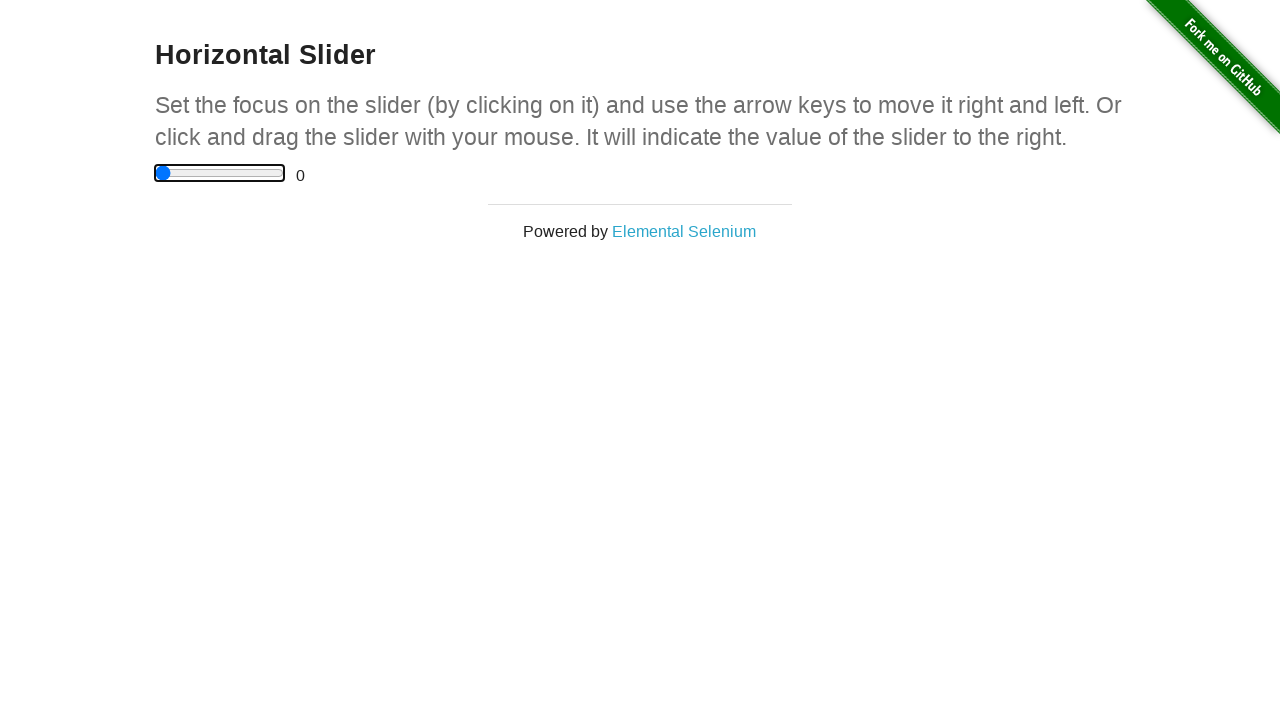

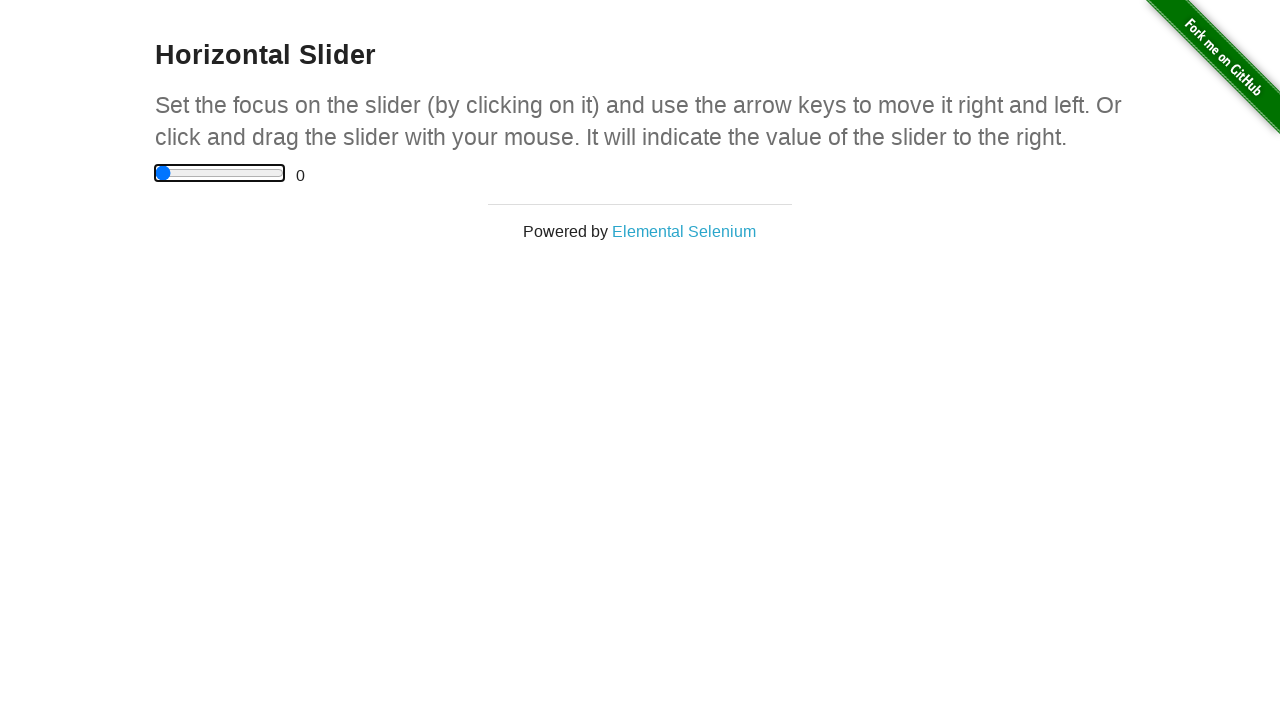